Tests dropdown selection functionality by selecting various currency options using different selection methods (by index, value, and visible text)

Starting URL: https://rahulshettyacademy.com/dropdownsPractise/

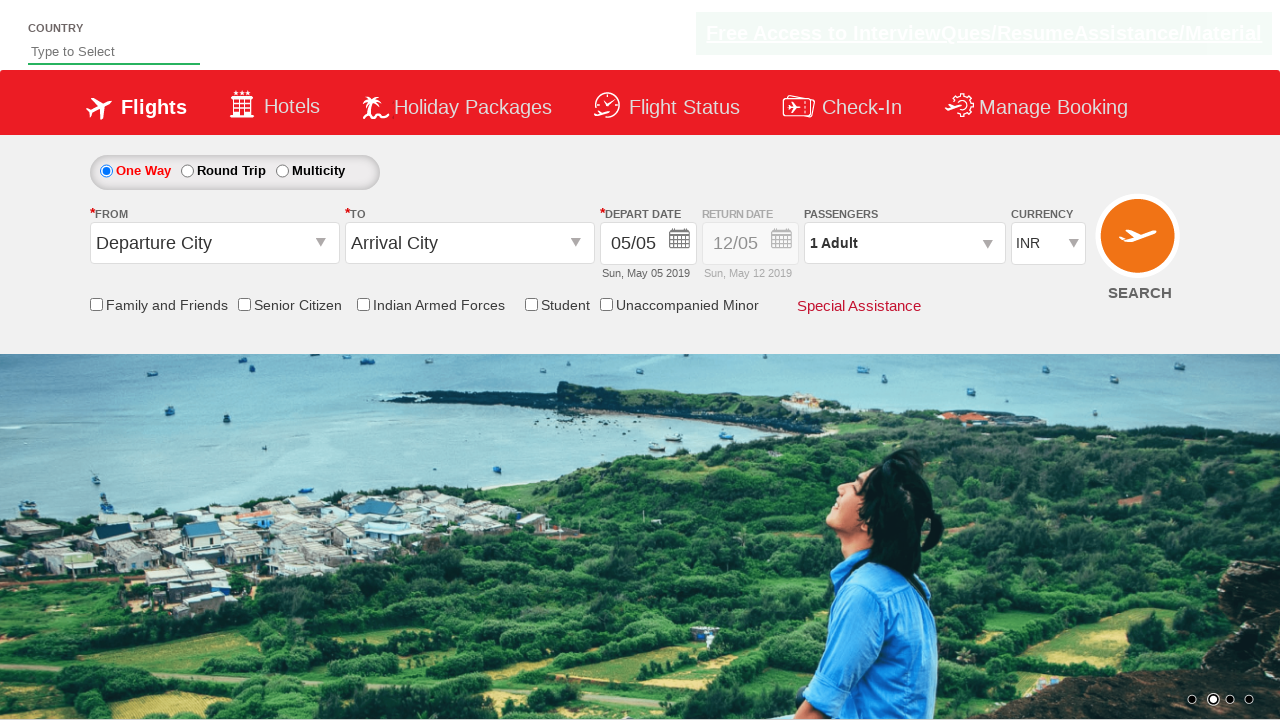

Selected dropdown option by index 0 on #ctl00_mainContent_DropDownListCurrency
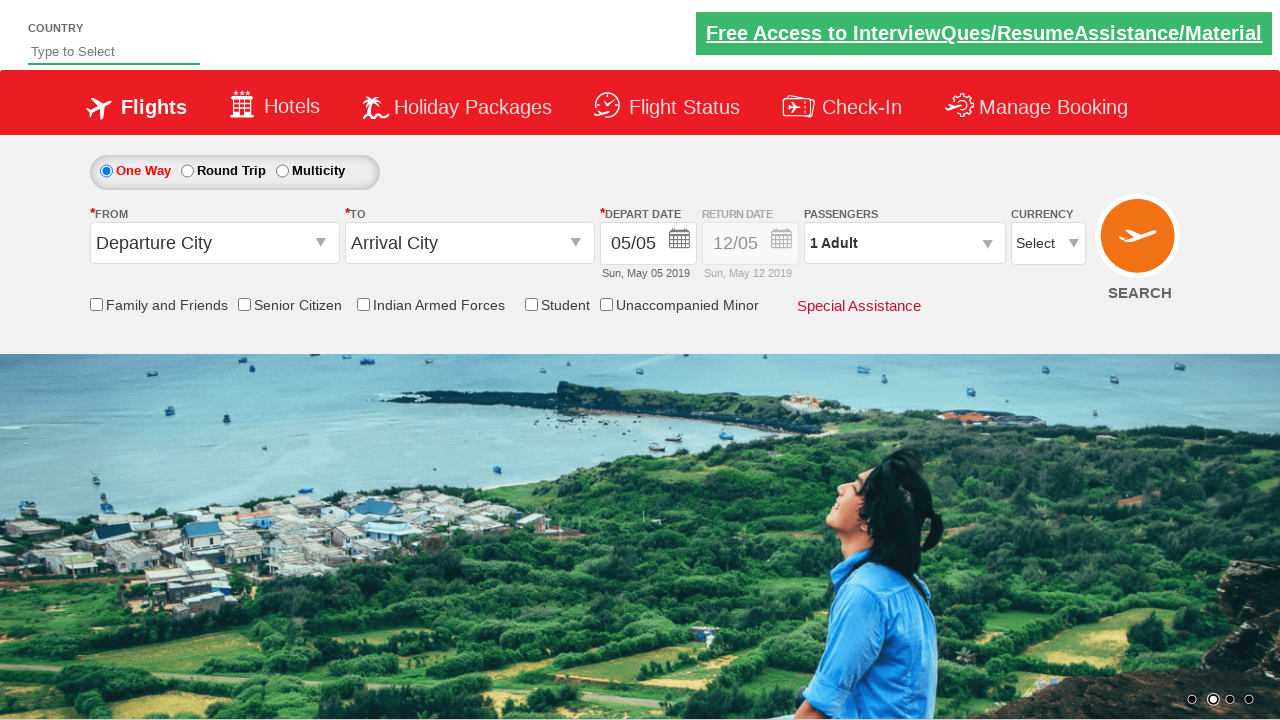

Selected dropdown option by index 1 on #ctl00_mainContent_DropDownListCurrency
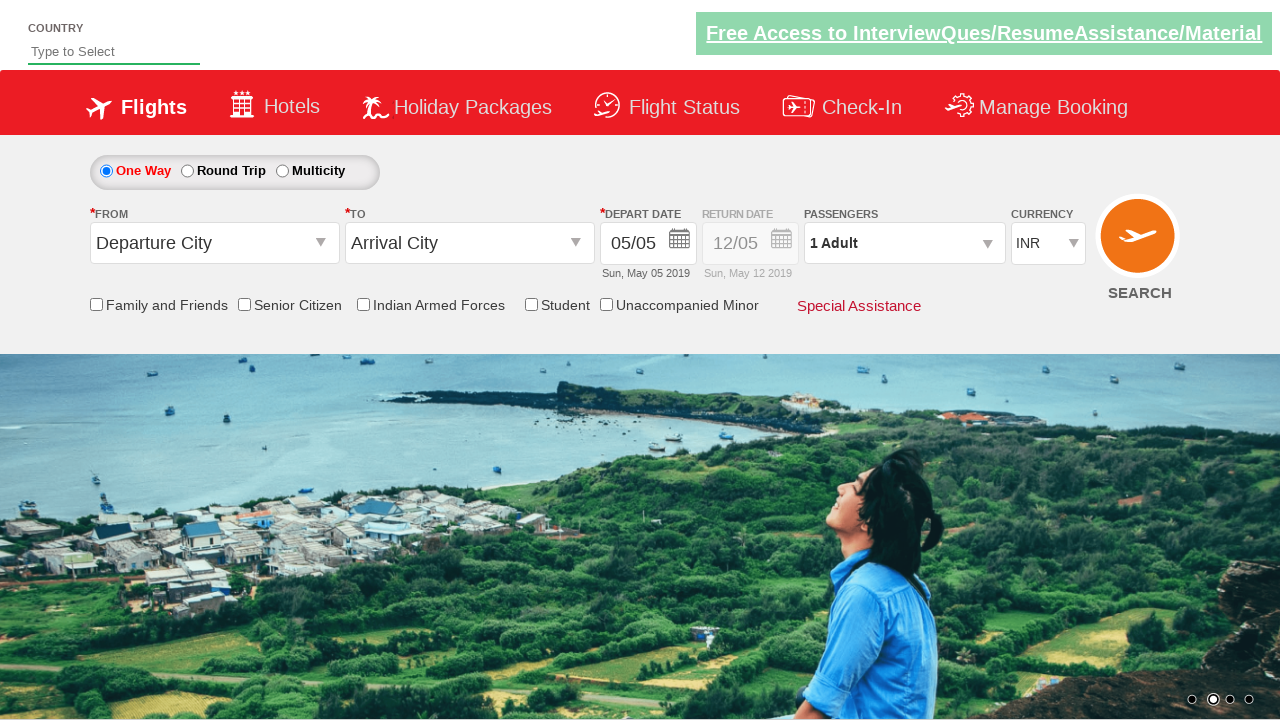

Selected dropdown option by index 2 on #ctl00_mainContent_DropDownListCurrency
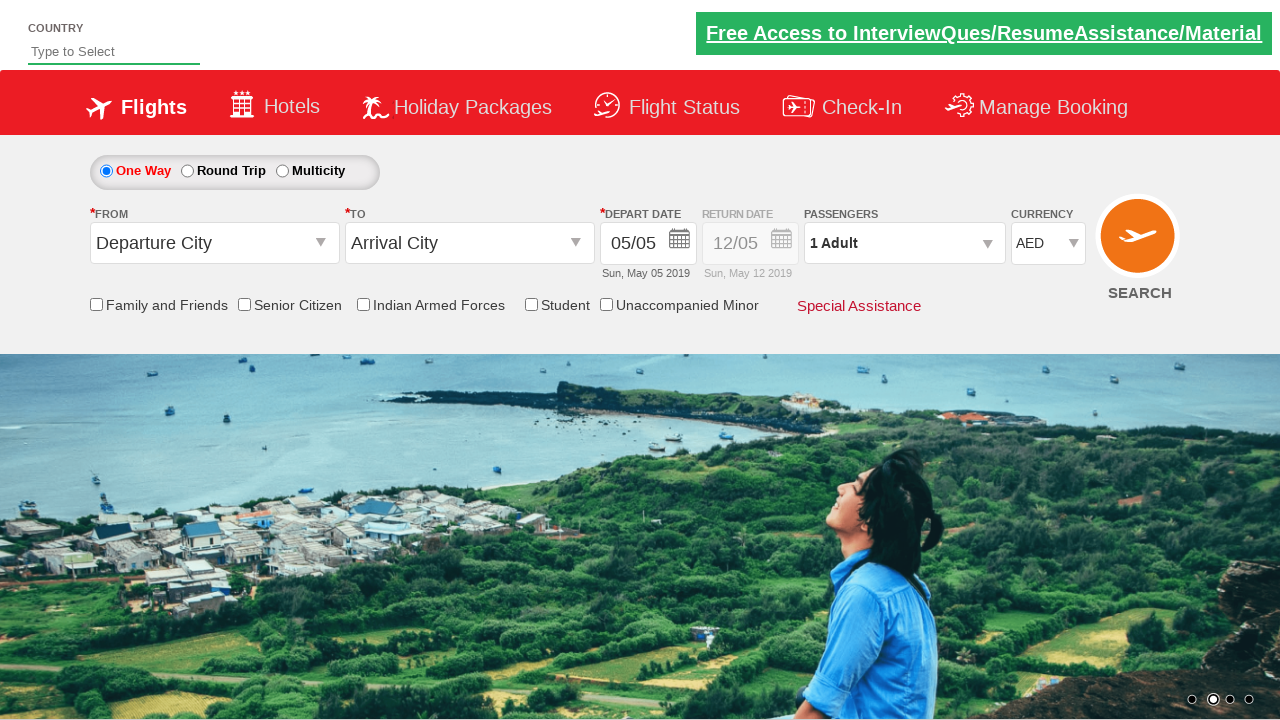

Selected dropdown option by index 3 on #ctl00_mainContent_DropDownListCurrency
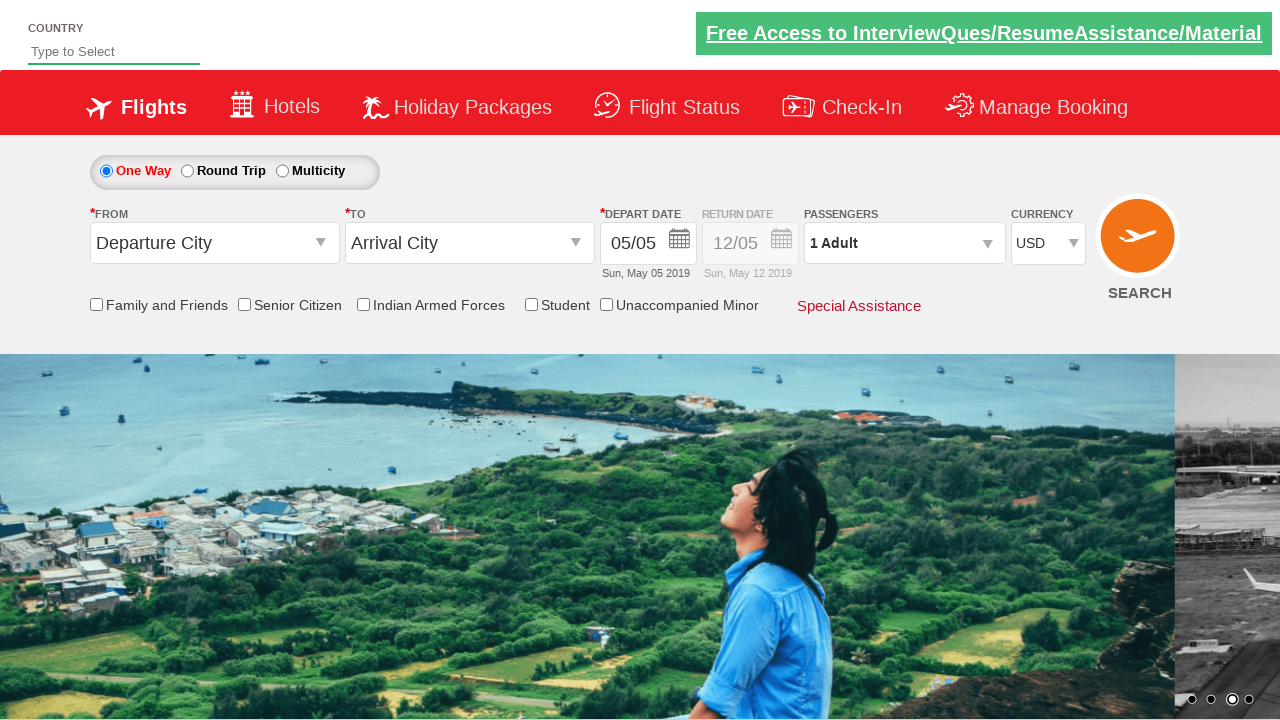

Selected dropdown option by index 0 again on #ctl00_mainContent_DropDownListCurrency
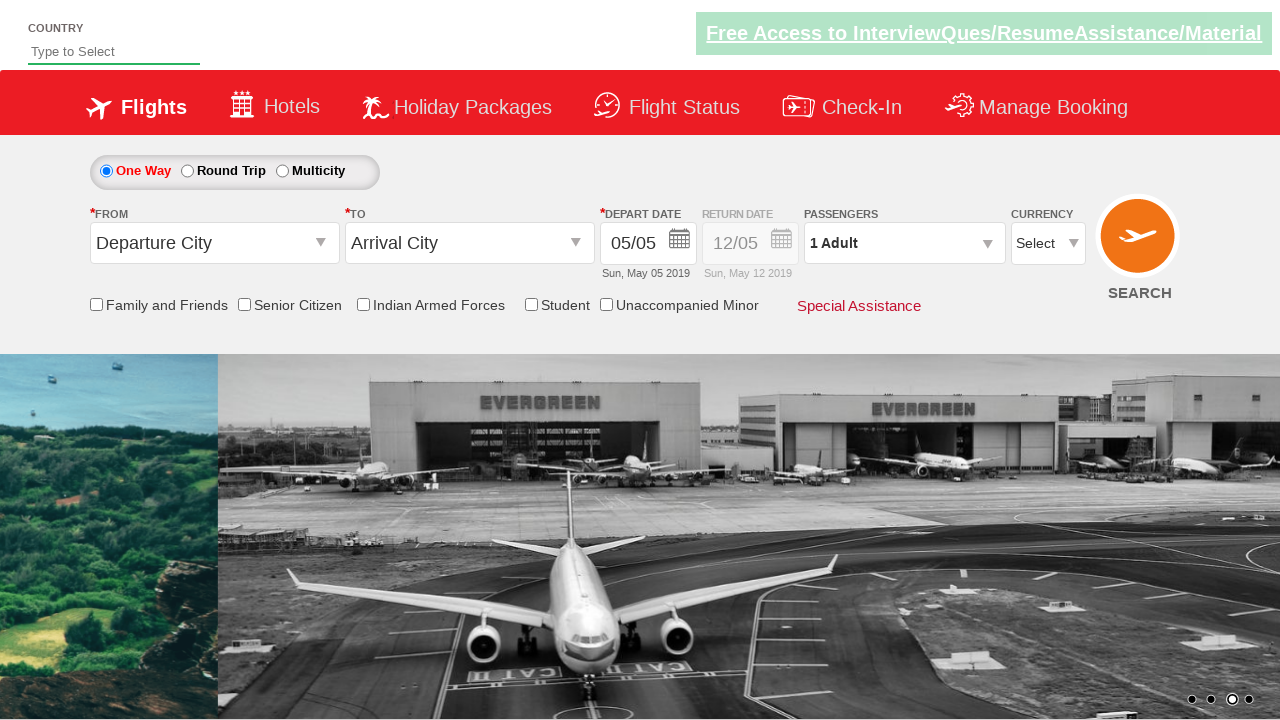

Selected INR currency by value on #ctl00_mainContent_DropDownListCurrency
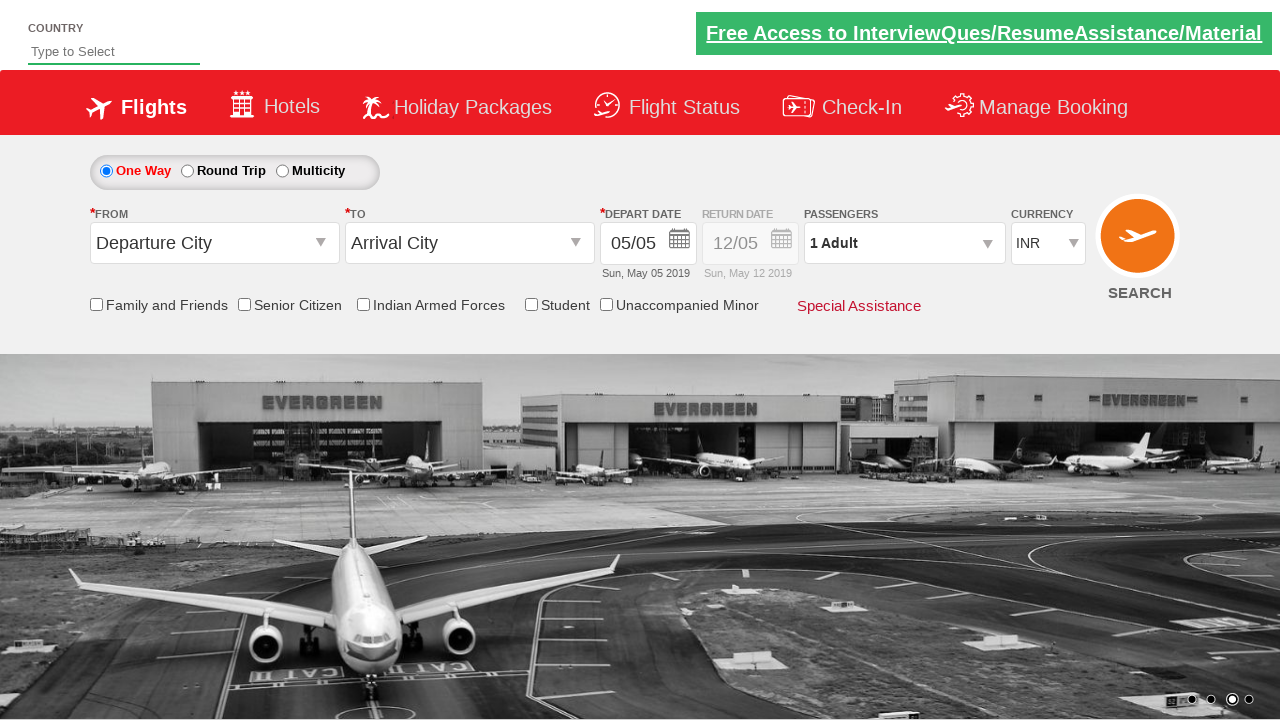

Selected AED currency by value on #ctl00_mainContent_DropDownListCurrency
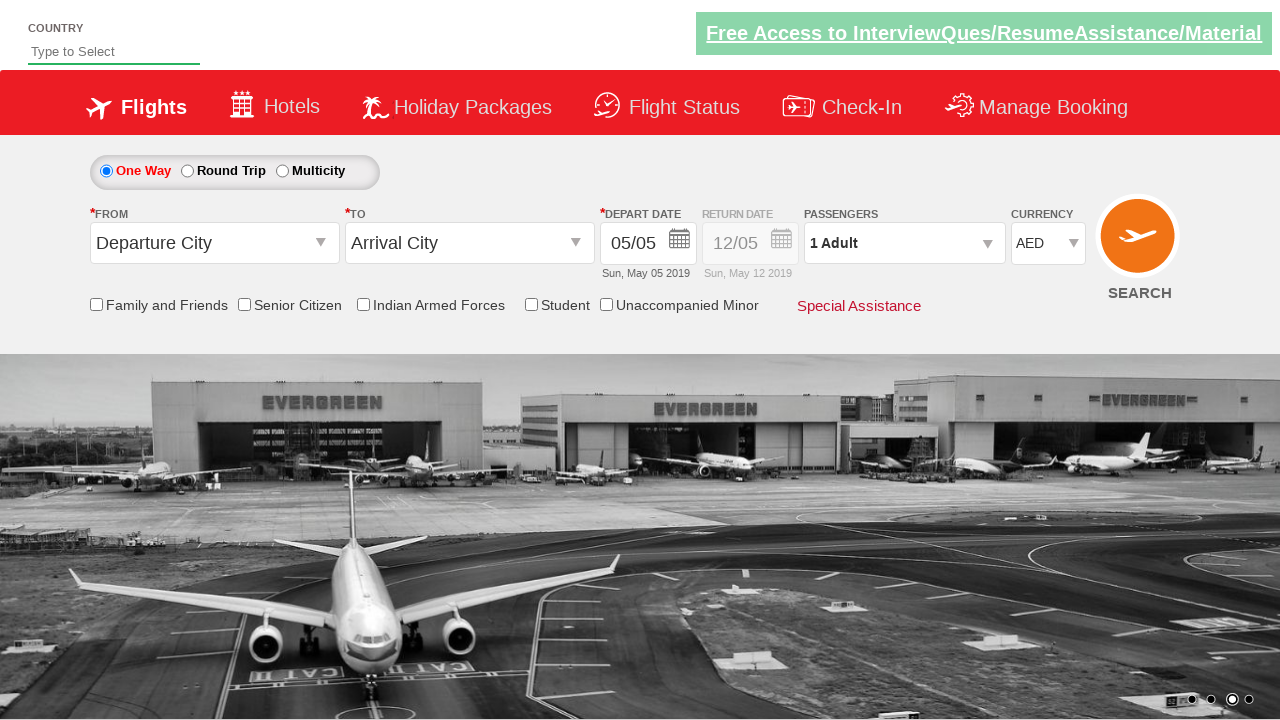

Selected dropdown option 'Select' by visible text on #ctl00_mainContent_DropDownListCurrency
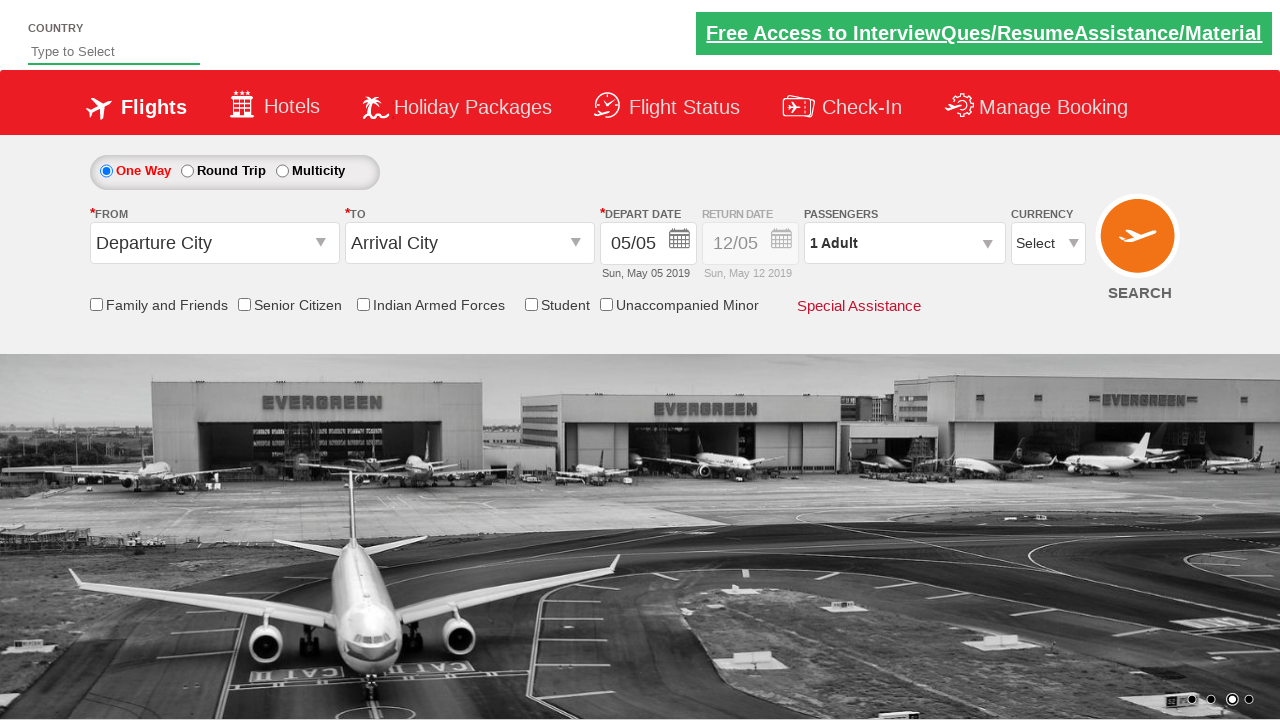

Selected USD currency by visible text on #ctl00_mainContent_DropDownListCurrency
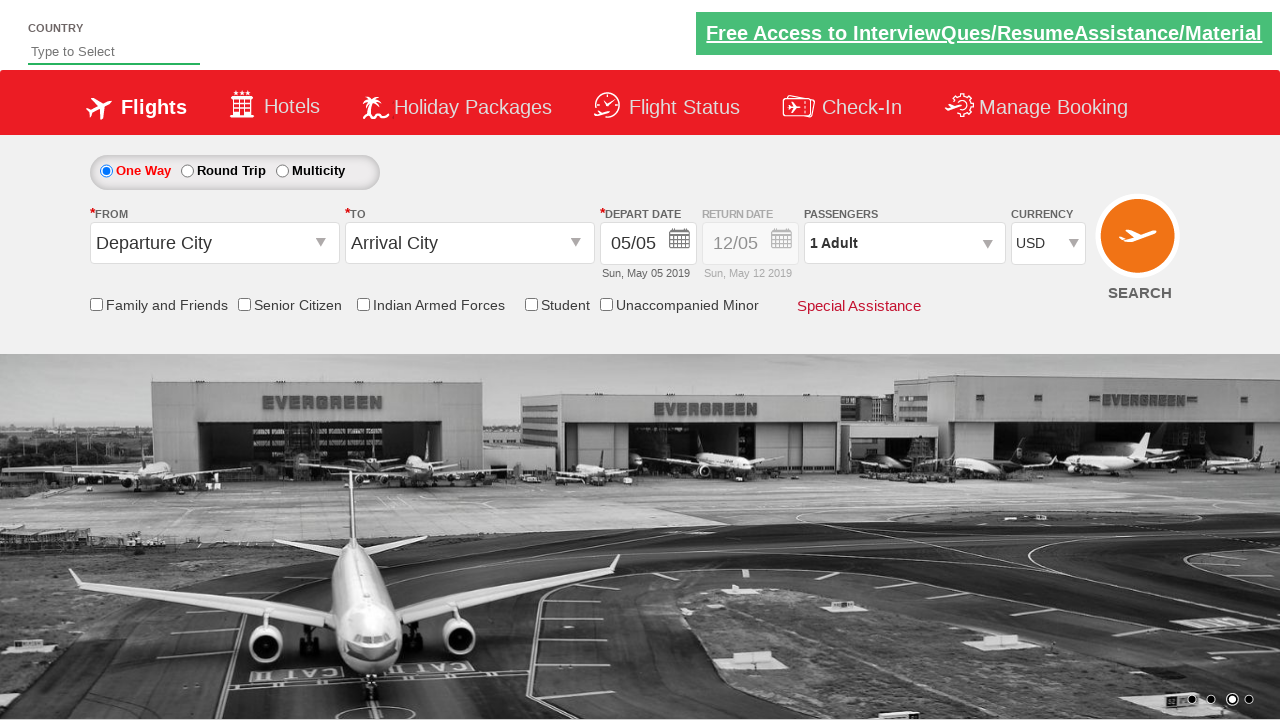

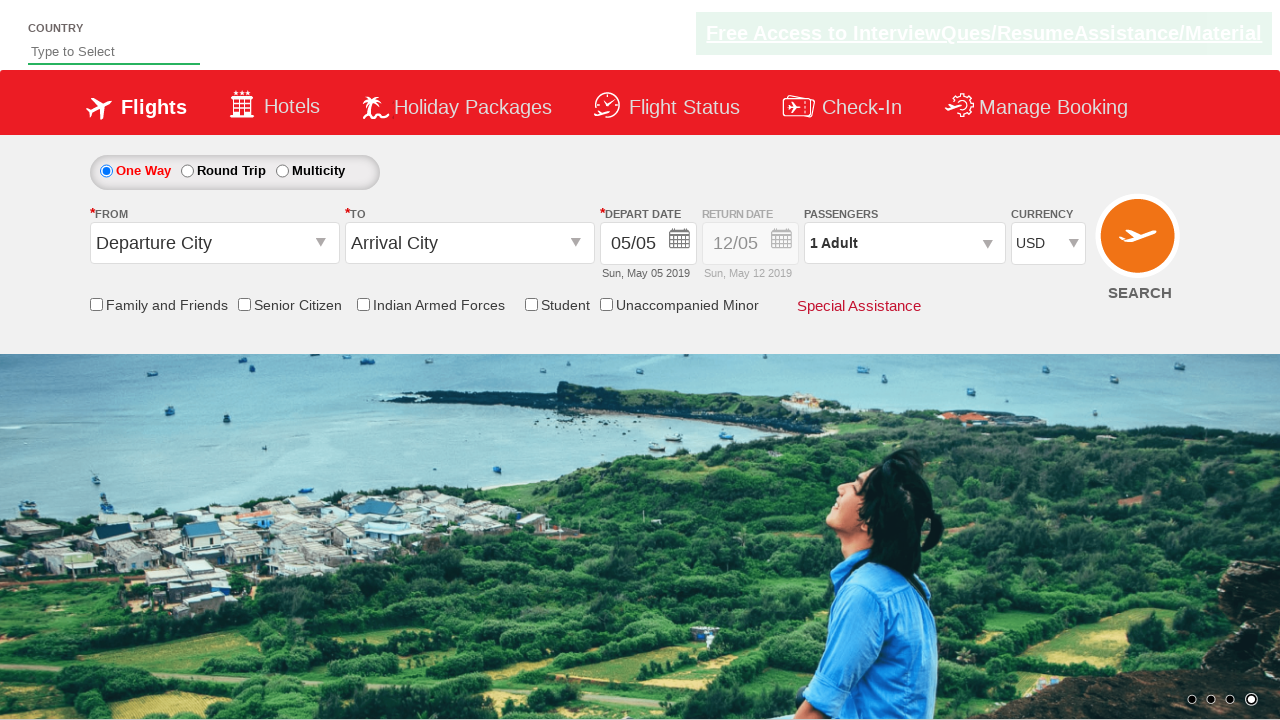